Tests account creation flow by filling zip code, continuing to registration form, entering user details, and verifying successful account creation

Starting URL: https://www.sharelane.com/cgi-bin/register.py

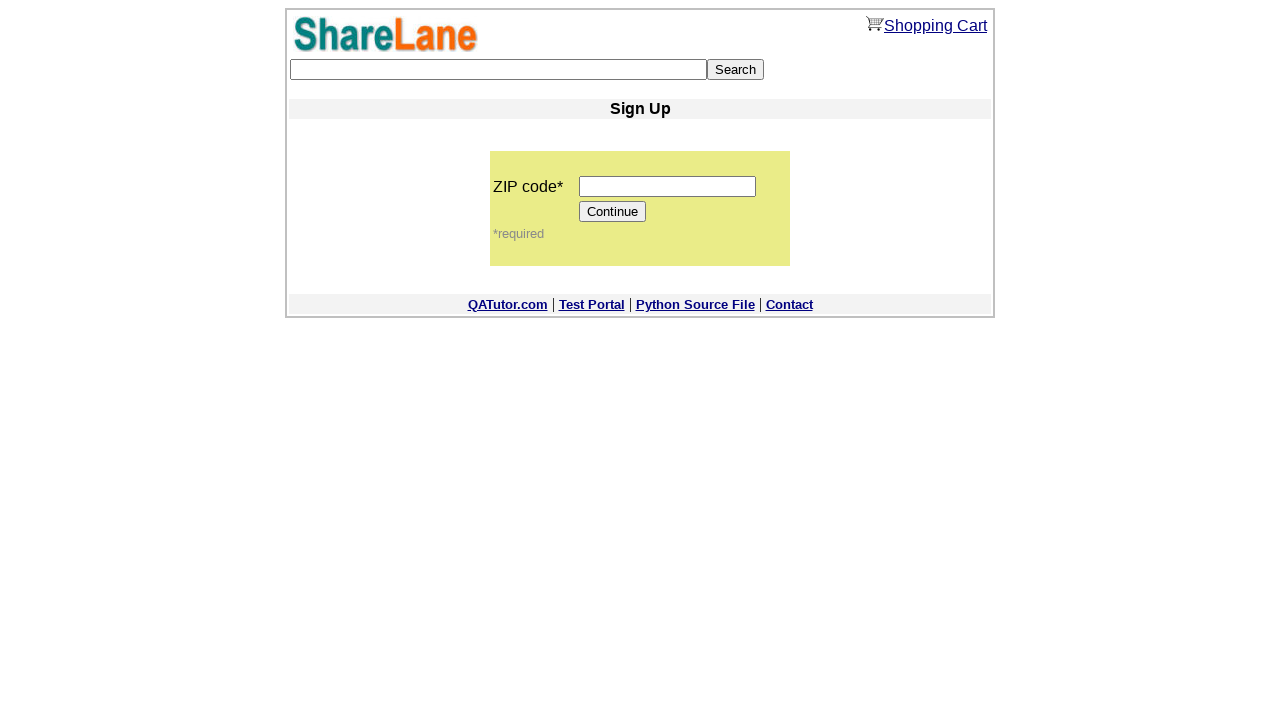

Filled zip code field with '12345' on input[name='zip_code']
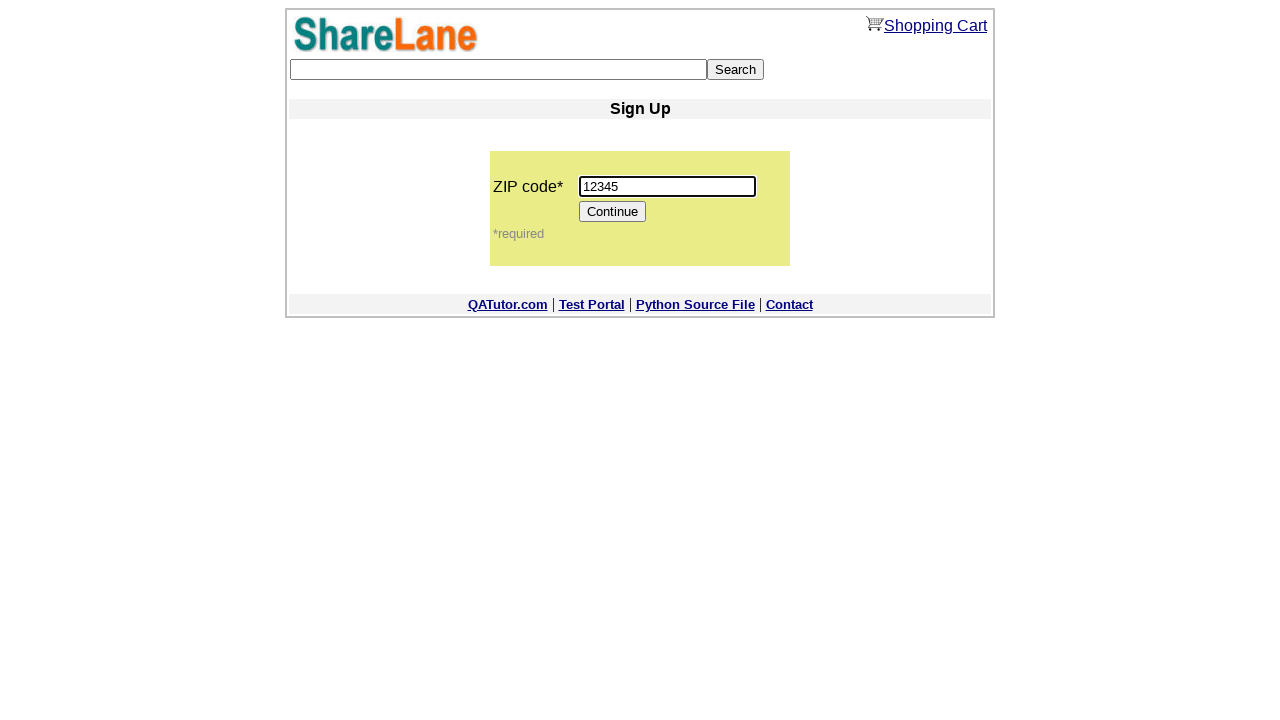

Clicked Continue button to proceed to registration form at (613, 212) on input[value='Continue']
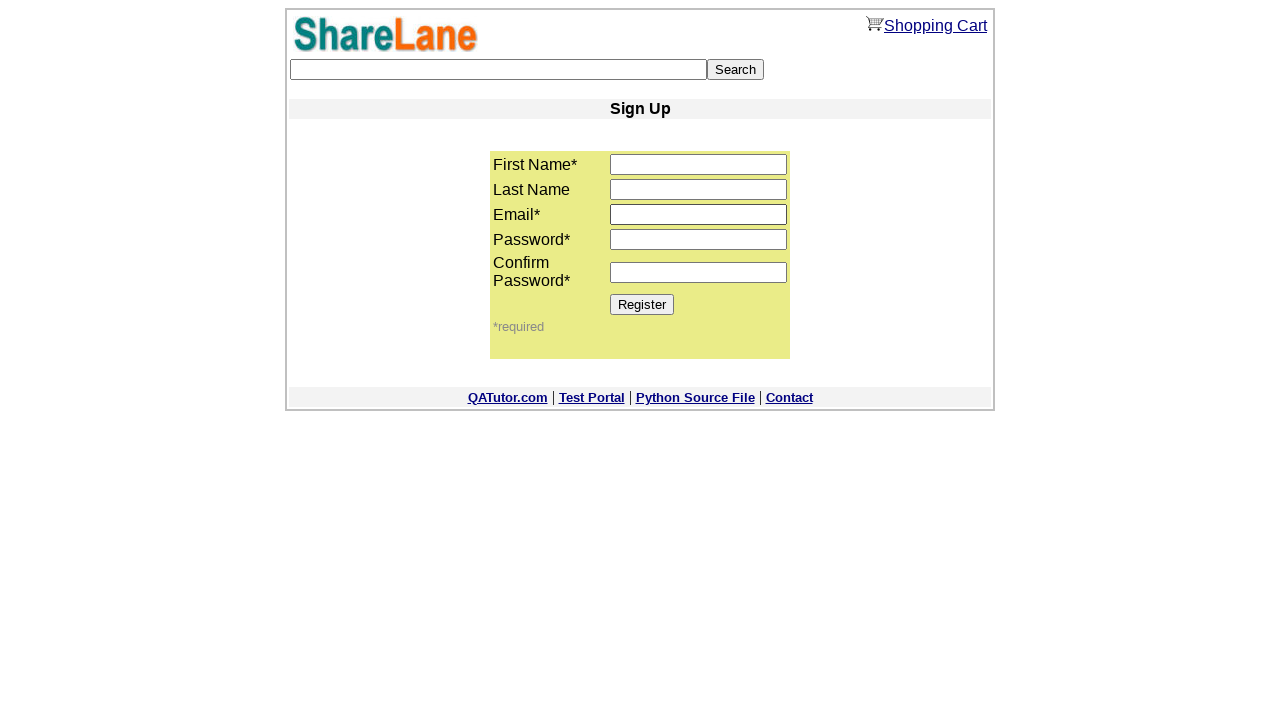

Filled first name field with 'Ivan' on input[name='first_name']
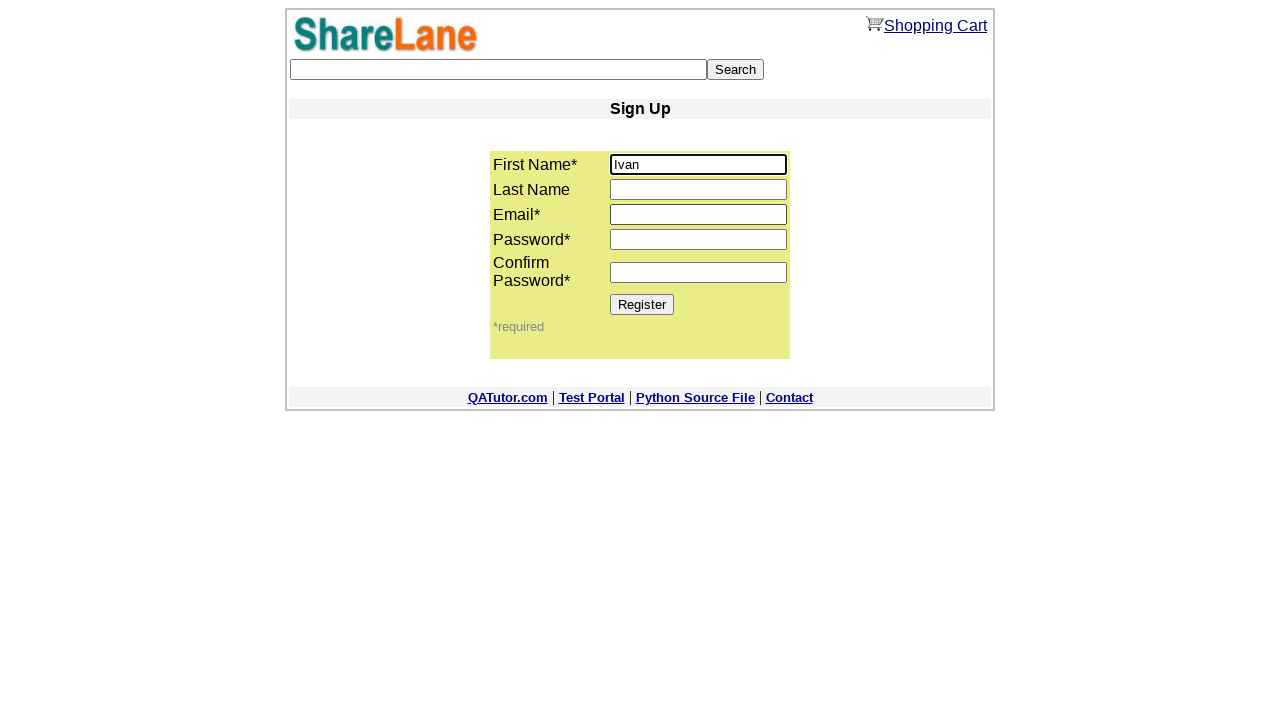

Filled last name field with 'Petrov' on input[name='last_name']
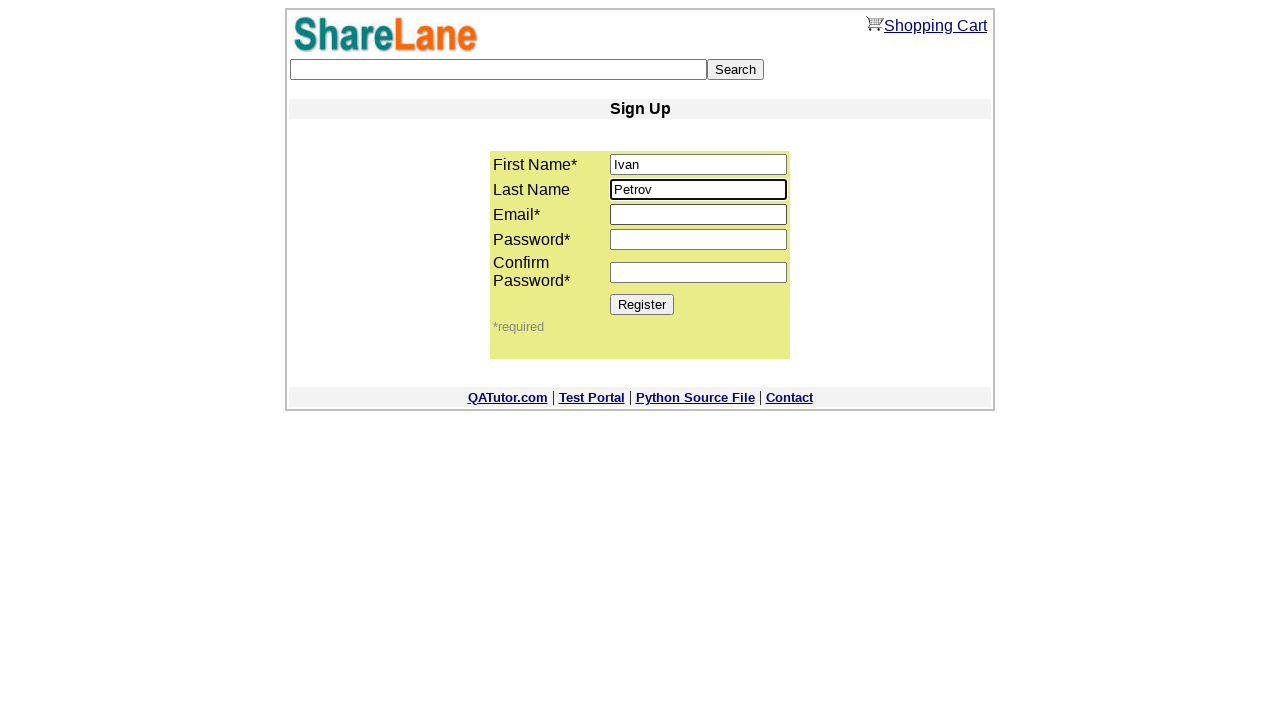

Filled email field with 'test_user_8493@example.com' on input[name='email']
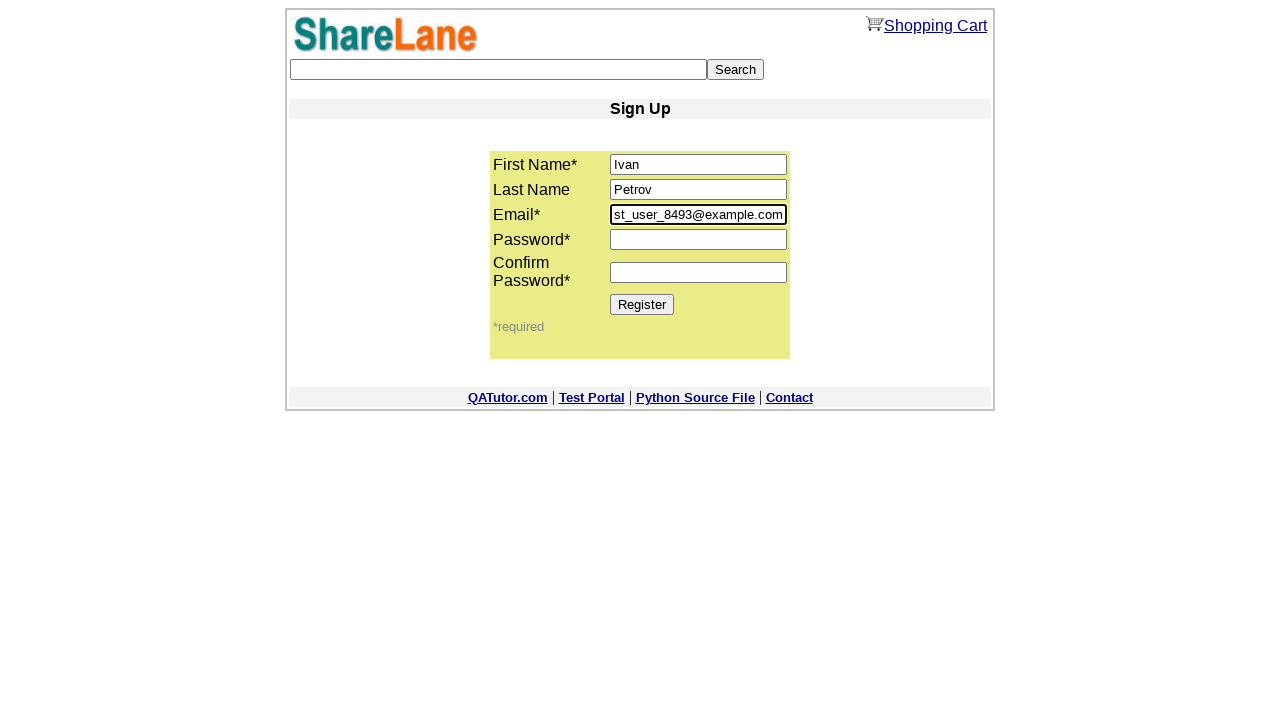

Filled password field with '12345d$' on input[name='password1']
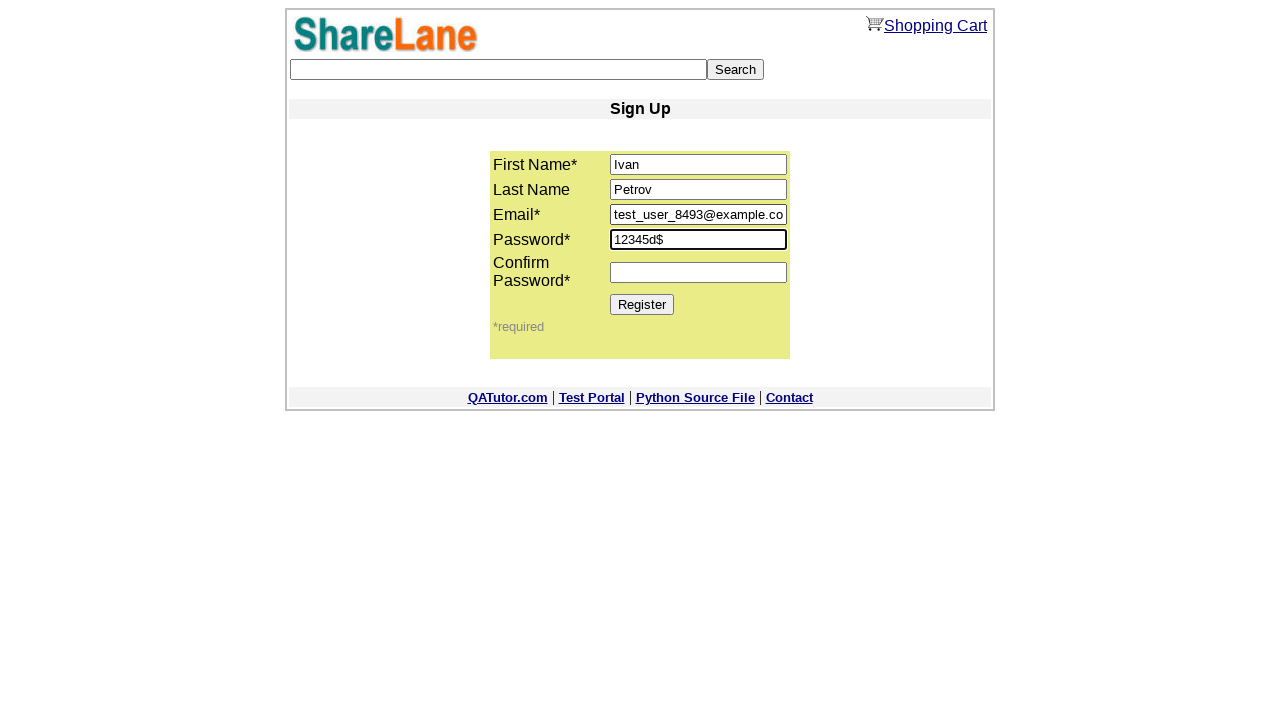

Filled password confirmation field with '12345d$' on input[name='password2']
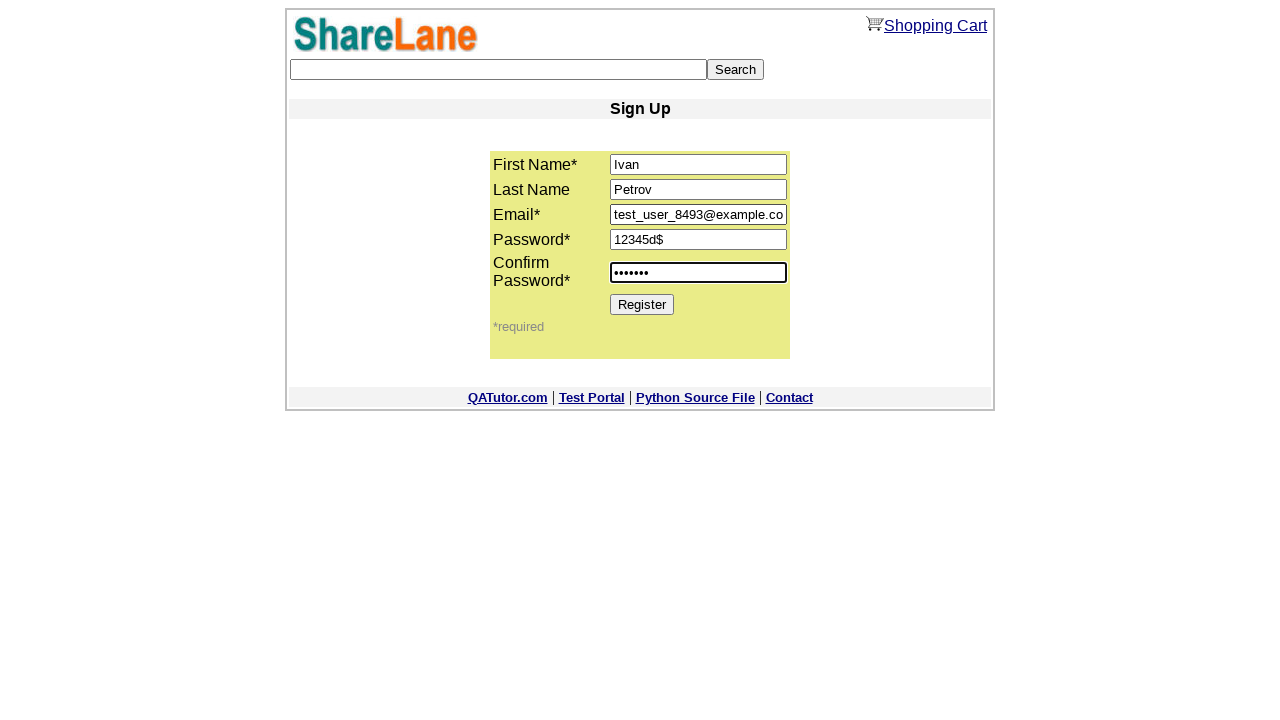

Clicked Register button to submit account creation form at (642, 304) on input[value='Register']
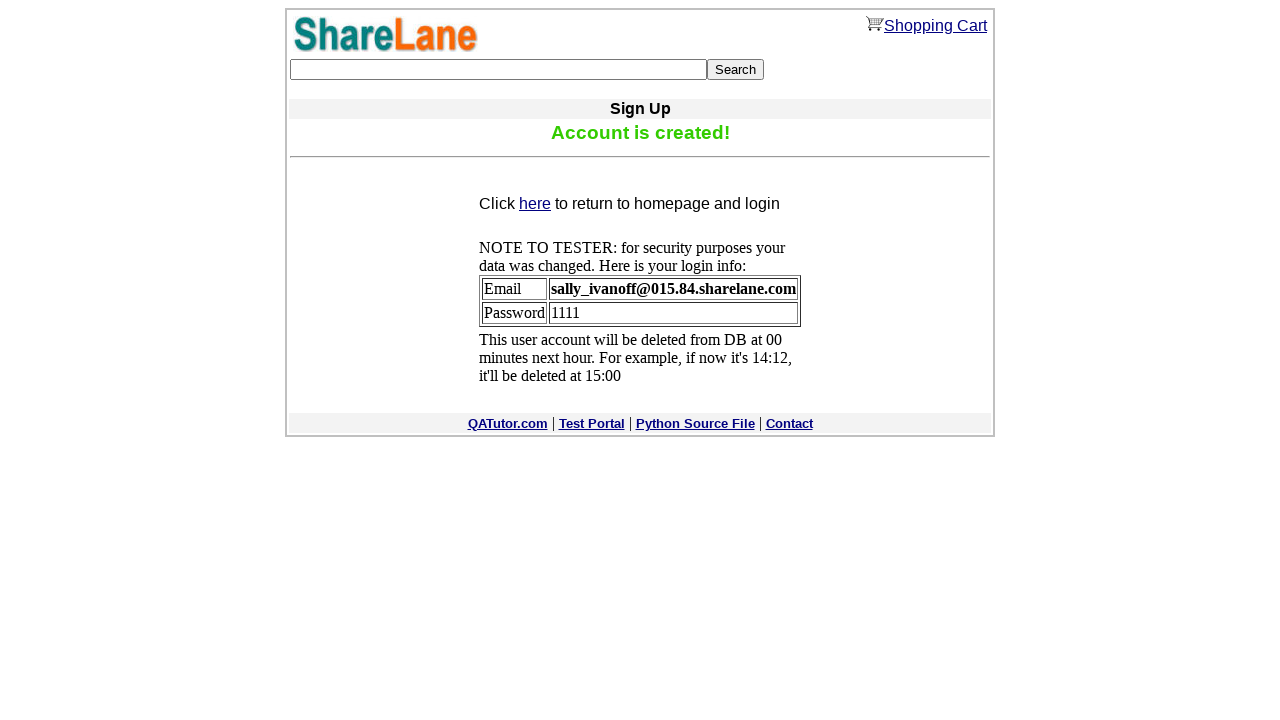

Confirmation message element loaded
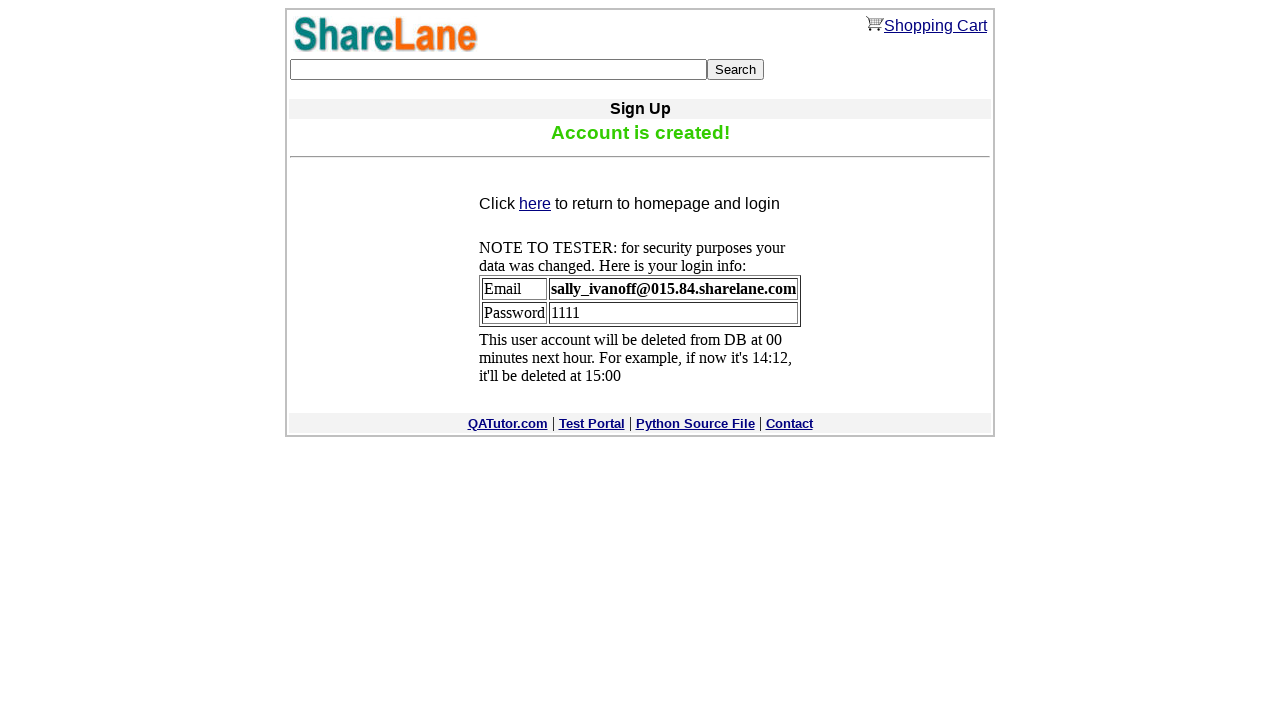

Verified confirmation message displays 'Account is created!'
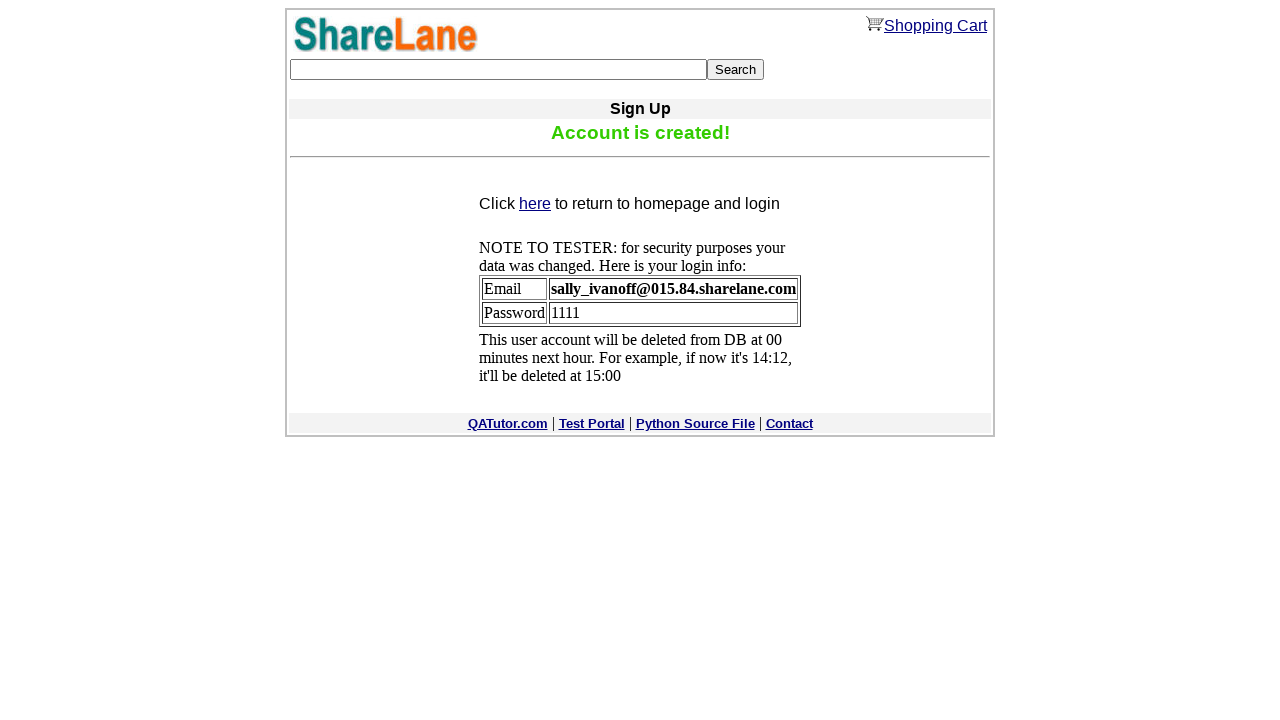

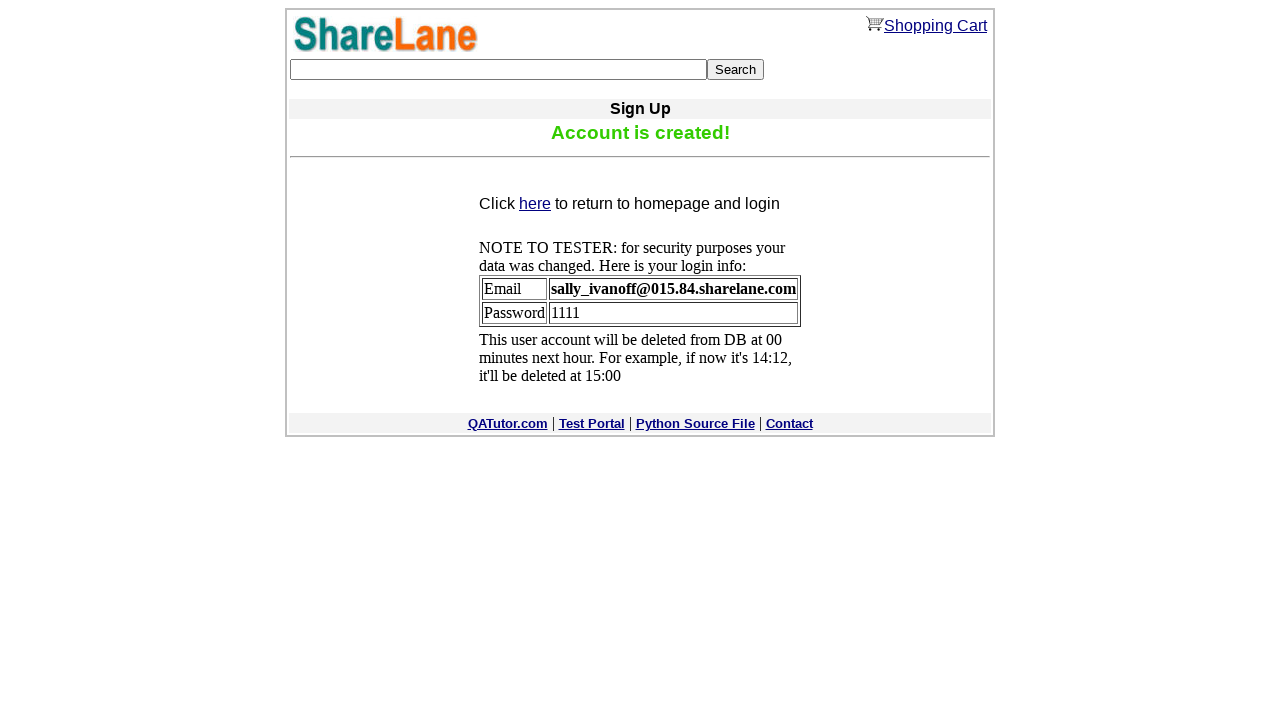